Tests a multi-select dropdown by opening it, selecting multiple options including specific items by index and by text matching

Starting URL: https://semantic-ui.com/modules/dropdown.html

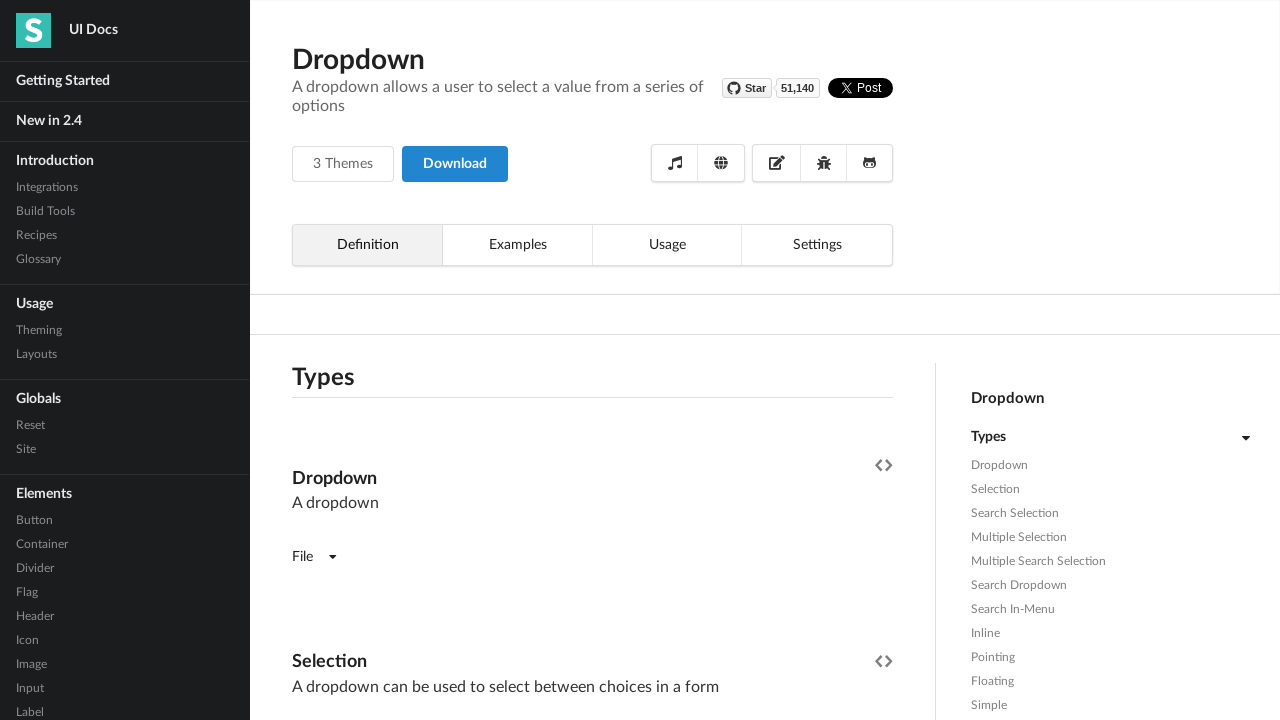

Clicked to open the multi-select dropdown at (592, 361) on div.ui.fluid.dropdown.selection.multiple
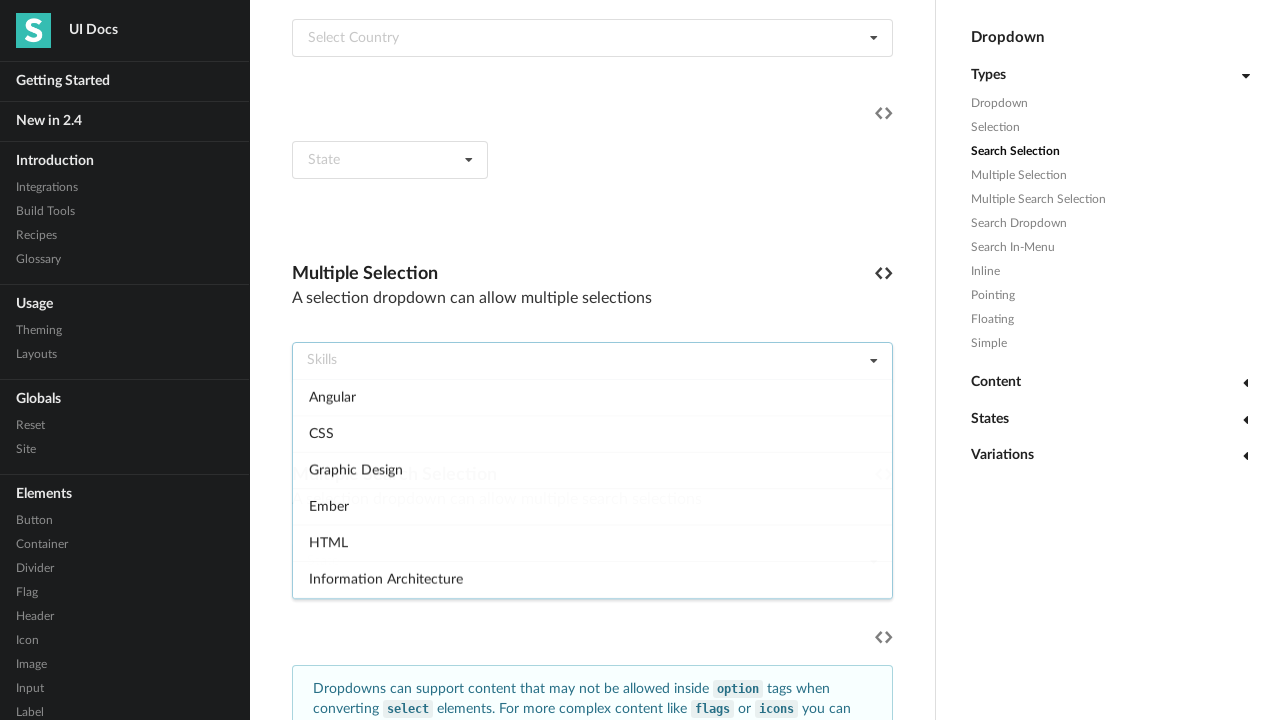

Selected the 3rd option in the dropdown at (592, 471) on div.menu.transition.visible > div:nth-child(3)
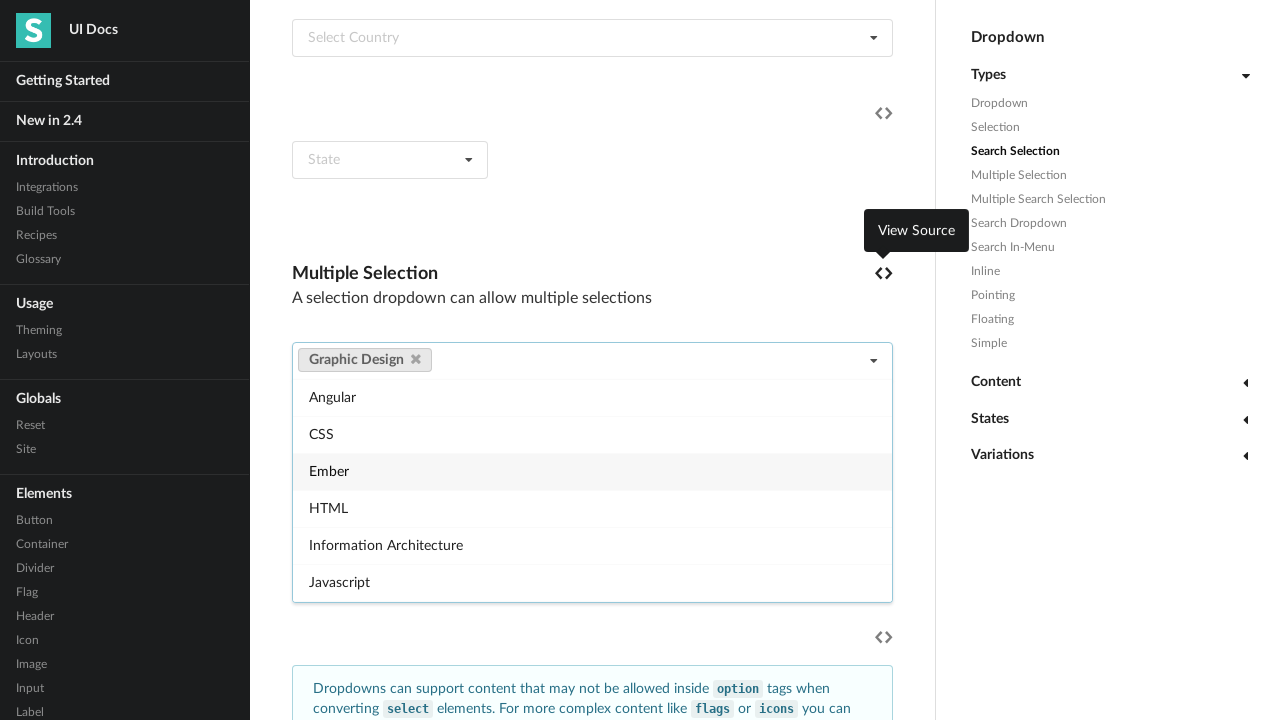

Selected the 9th option in the dropdown at (592, 490) on div.menu.transition.visible > div:nth-child(9)
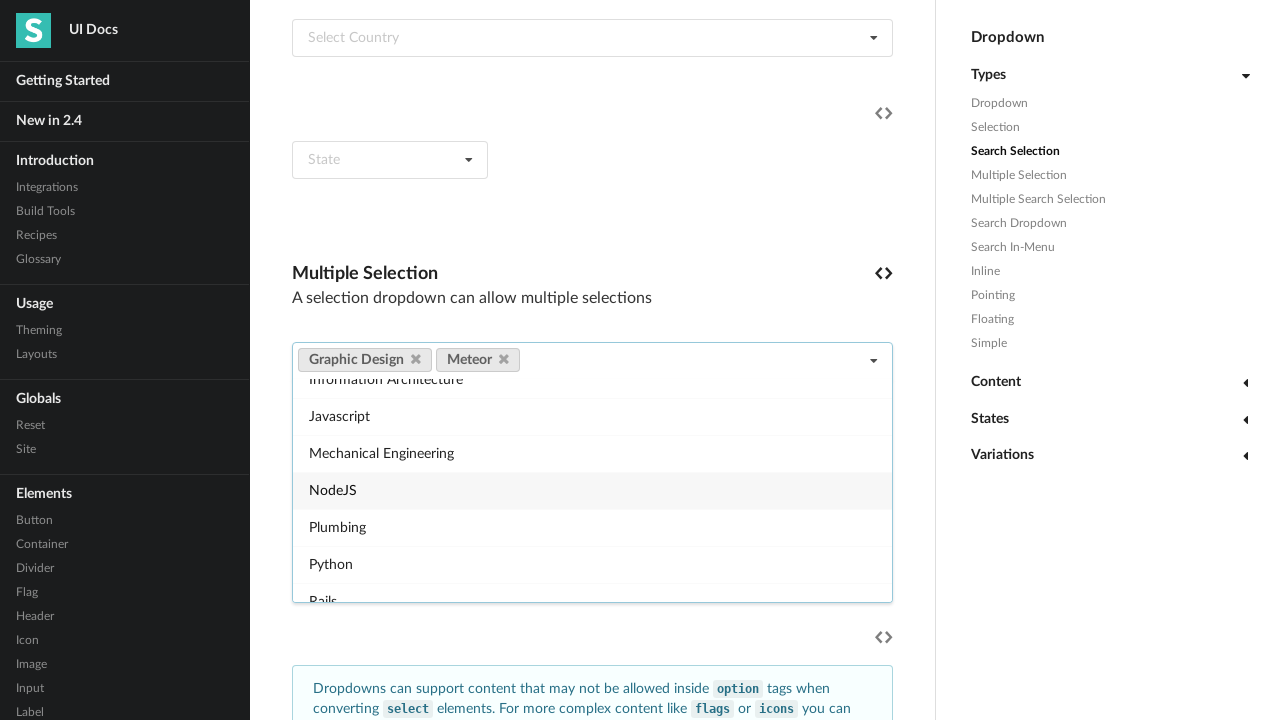

Retrieved all visible dropdown options
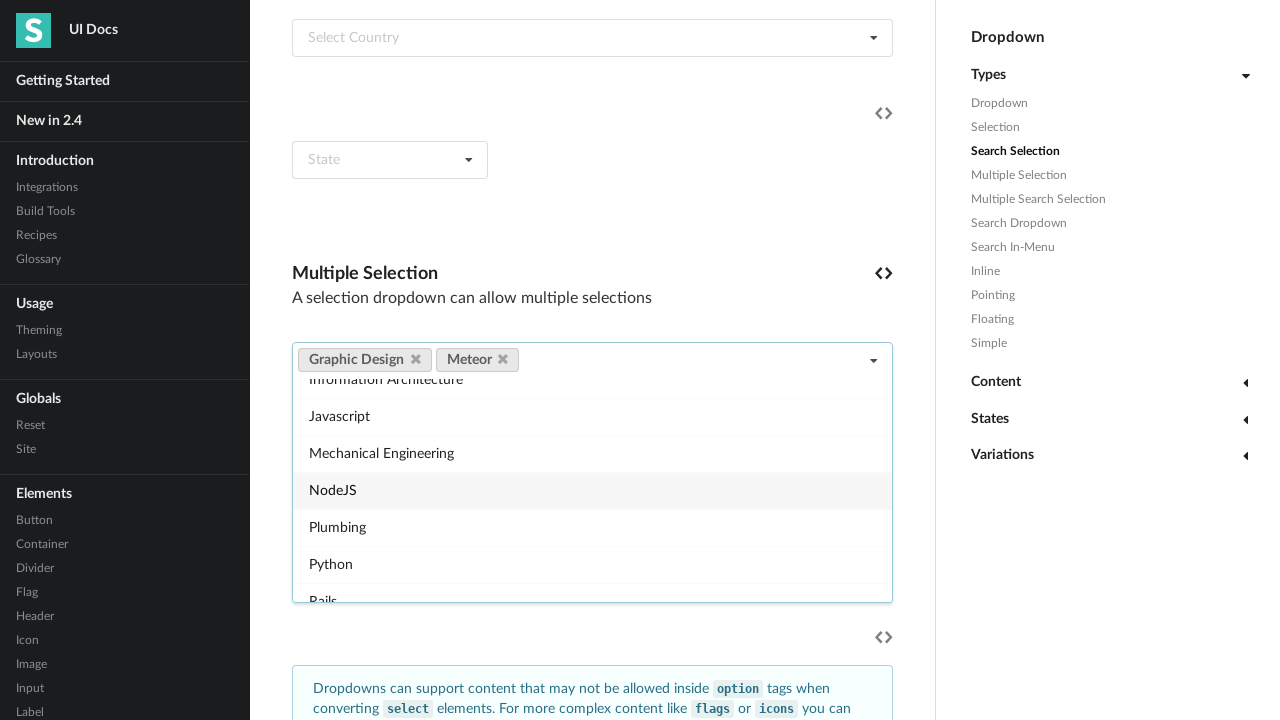

Found and clicked the 'HTML' option in the dropdown at (592, 490) on div.menu.transition.visible > div >> nth=4
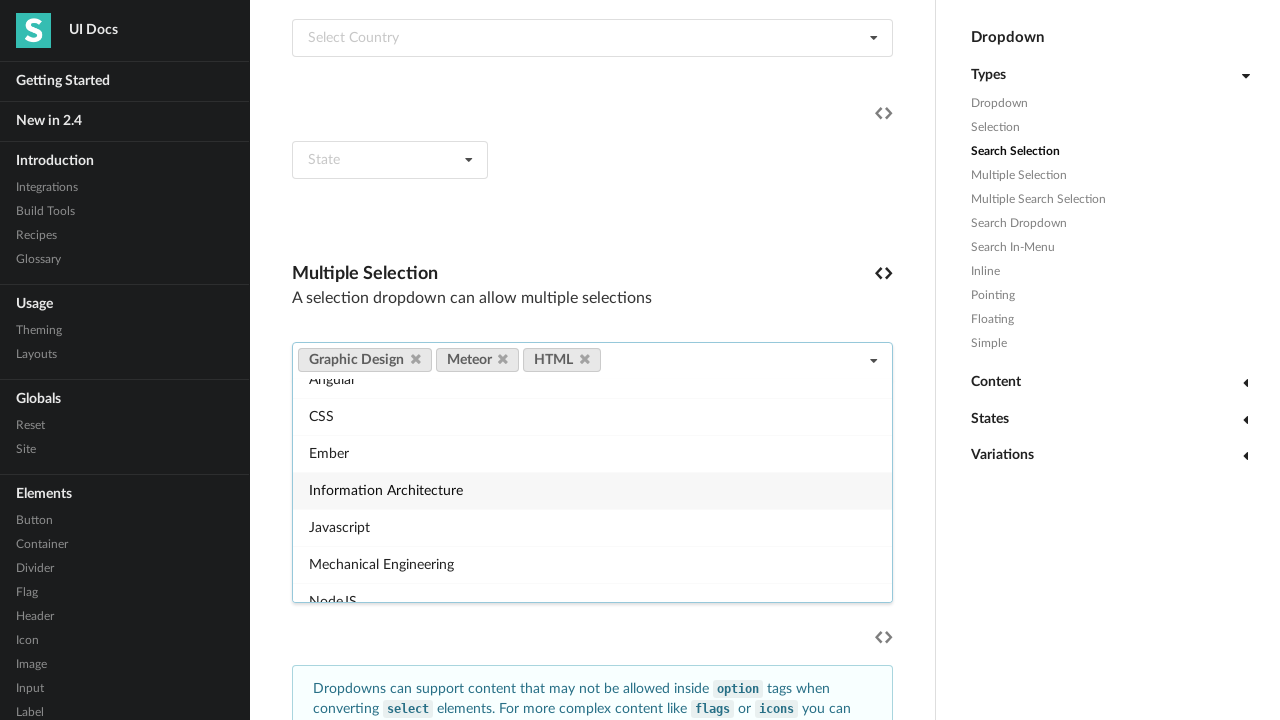

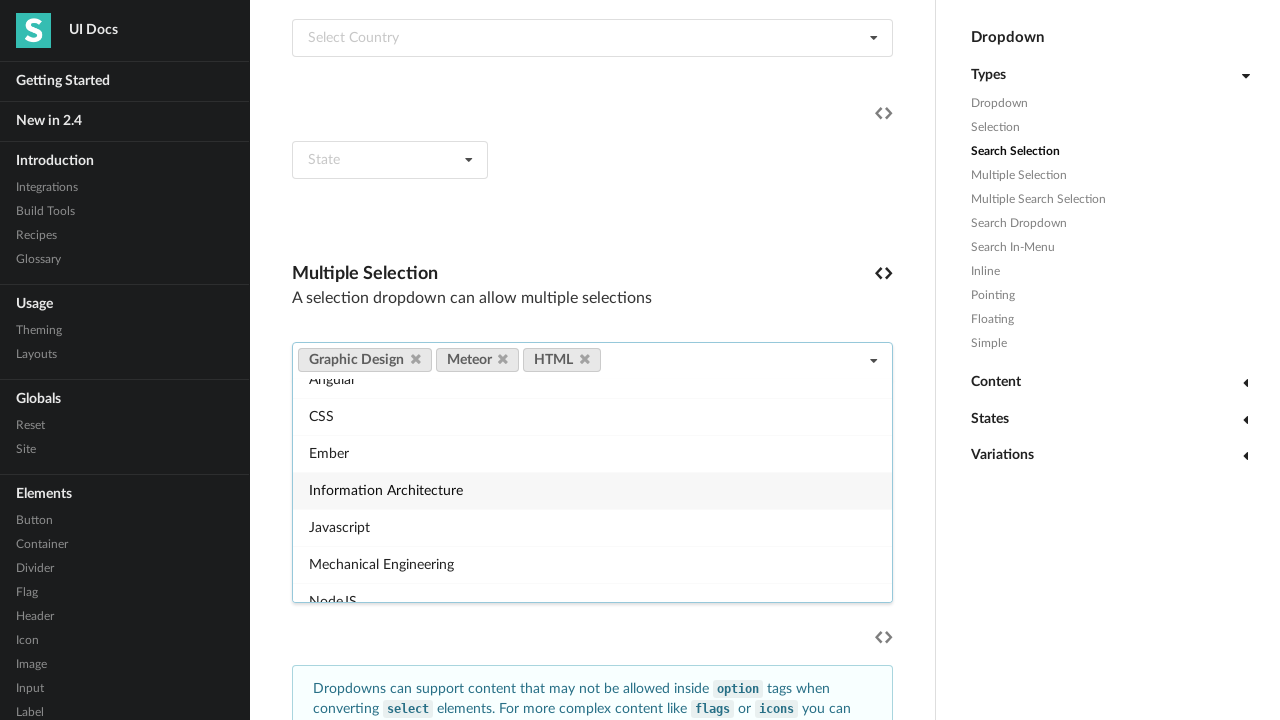